Tests adding 5 new rows to a dynamic table by clicking "Add New" button, filling in name, department, and phone fields, then clicking the Add button for each row.

Starting URL: https://www.tutorialrepublic.com/snippets/bootstrap/table-with-add-and-delete-row-feature.php

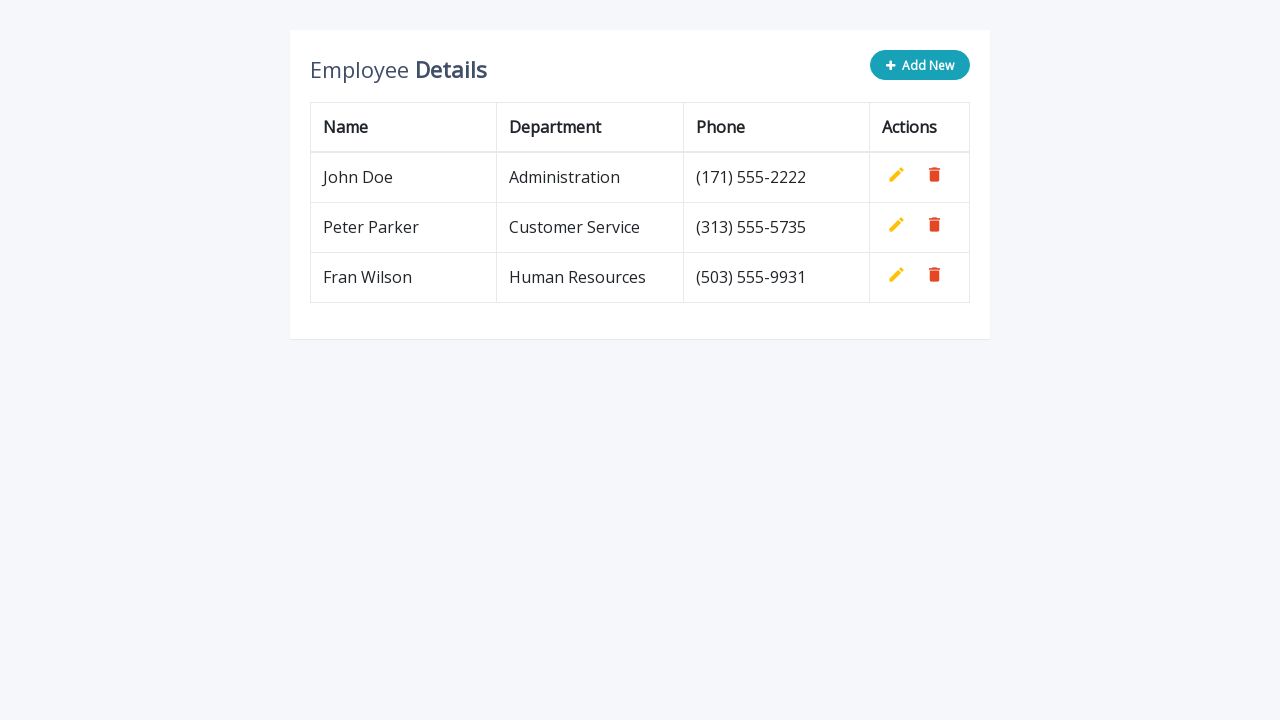

Navigated to the dynamic table page
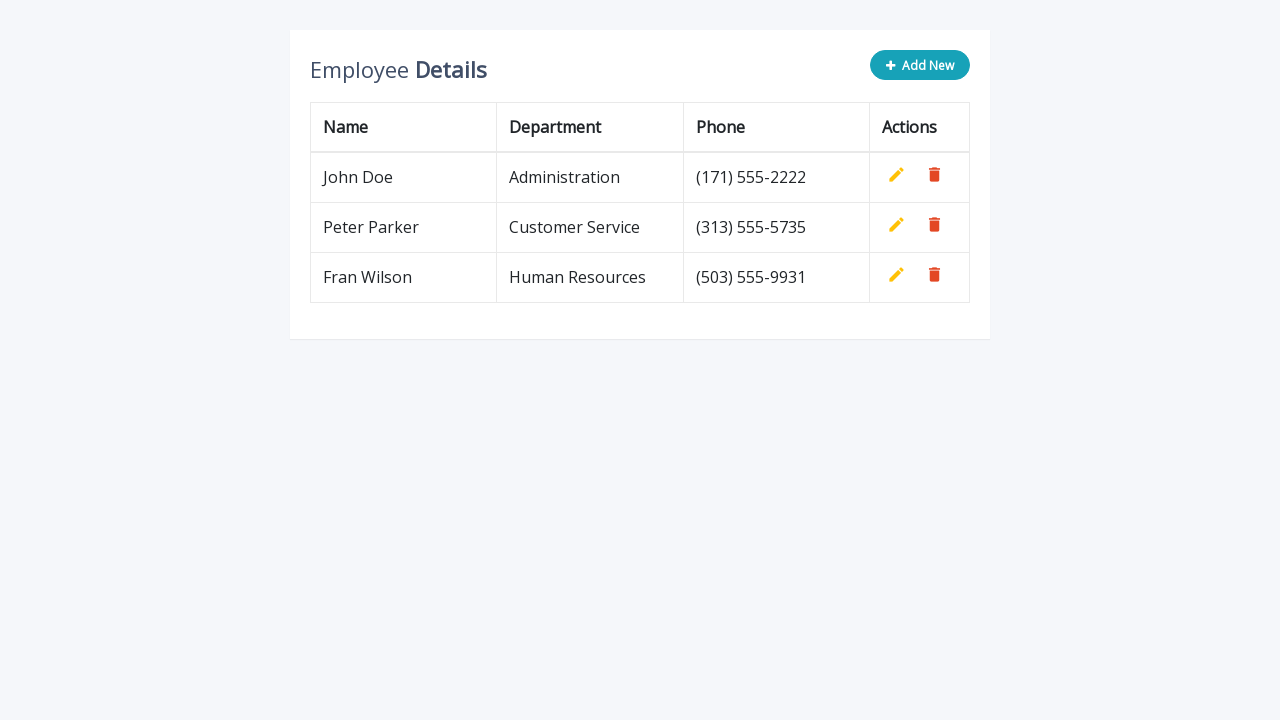

Clicked 'Add New' button for row 1 at (920, 65) on button[type='button']
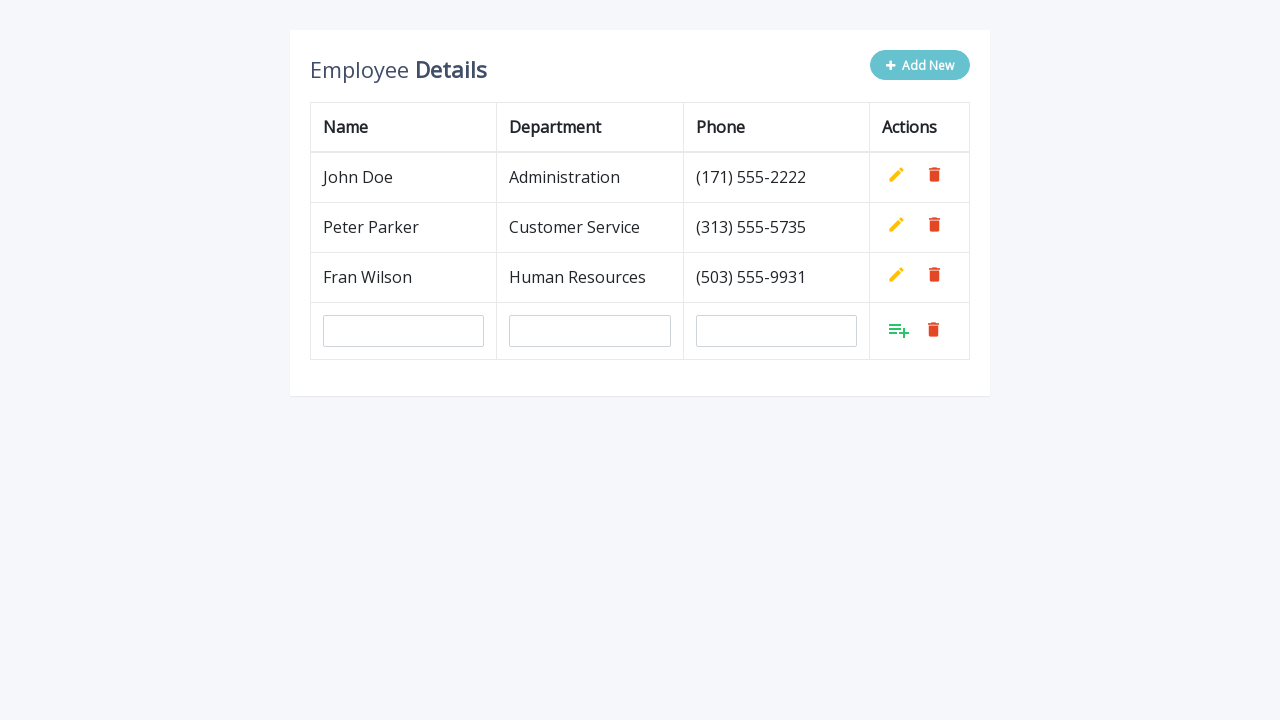

Filled in name field with 'John Smith' for row 1 on input[name='name']
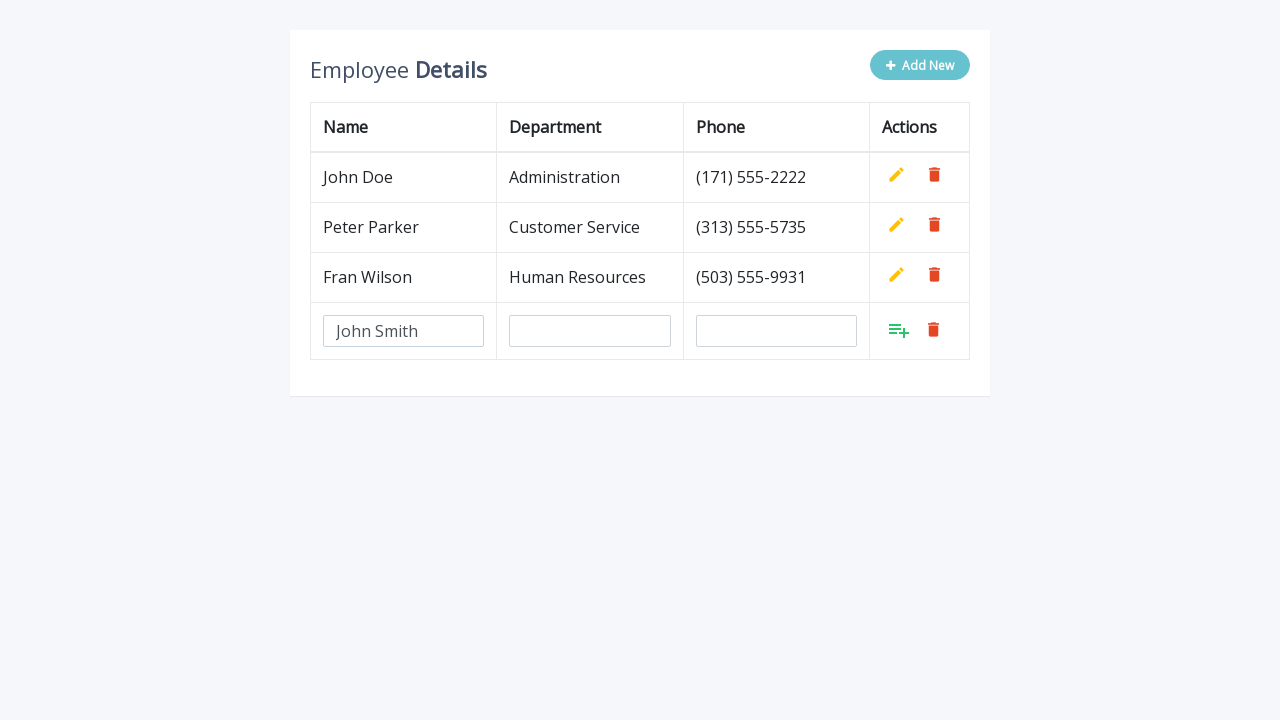

Filled in department field with 'Engineering' for row 1 on input[name='department']
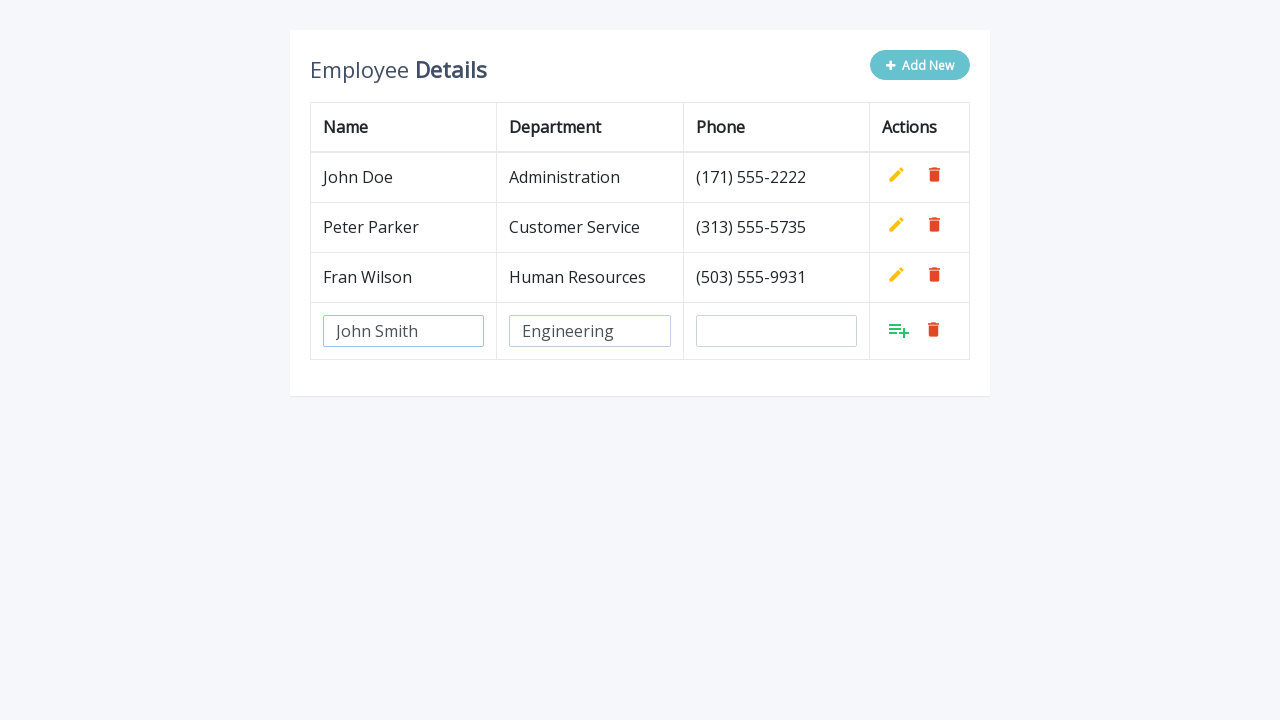

Filled in phone field with '555-123-4567' for row 1 on input[name='phone']
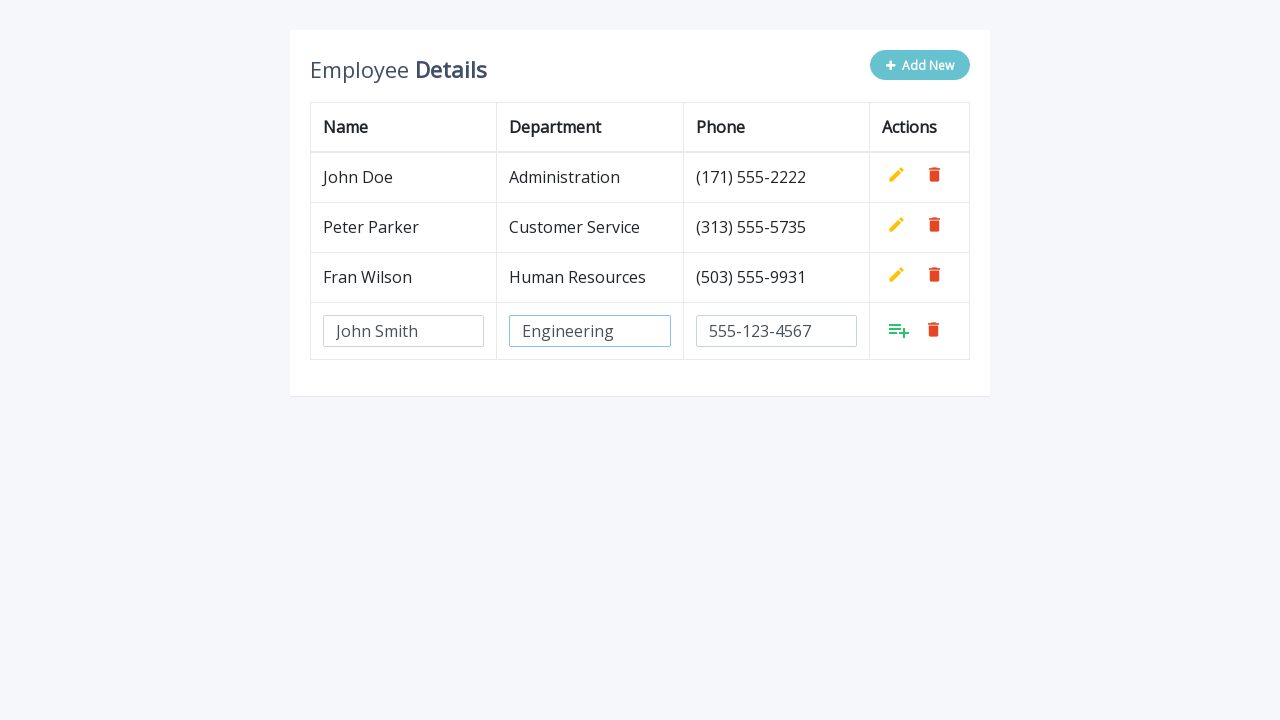

Clicked Add button to confirm row 1 at (899, 330) on xpath=//tbody/tr[last()]/td[last()]/a[@class='add']
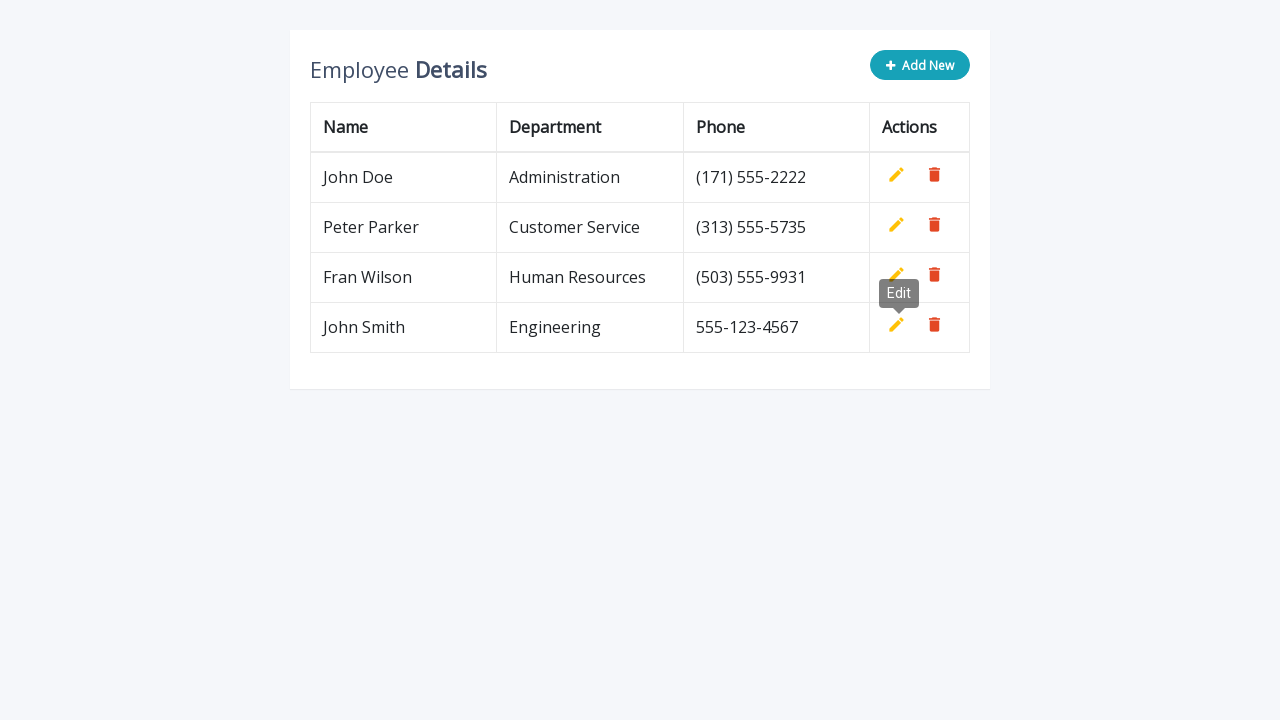

Waited 0.5 seconds before next iteration
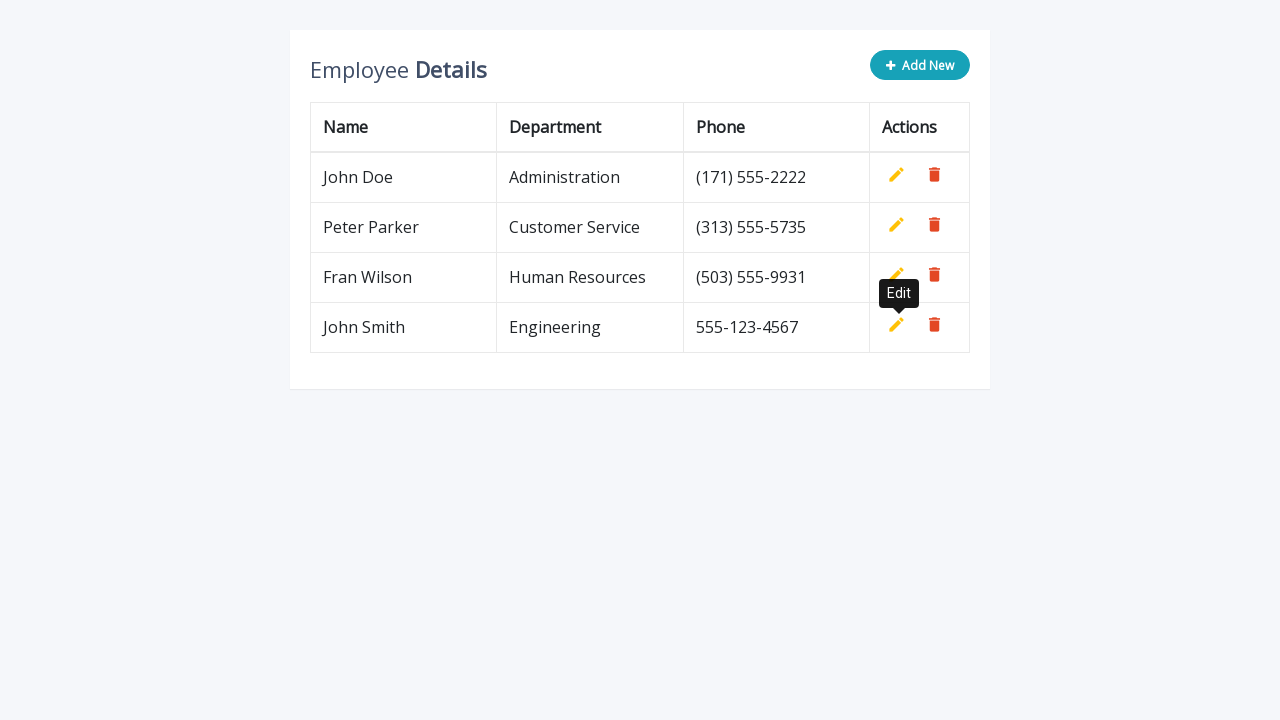

Clicked 'Add New' button for row 2 at (920, 65) on button[type='button']
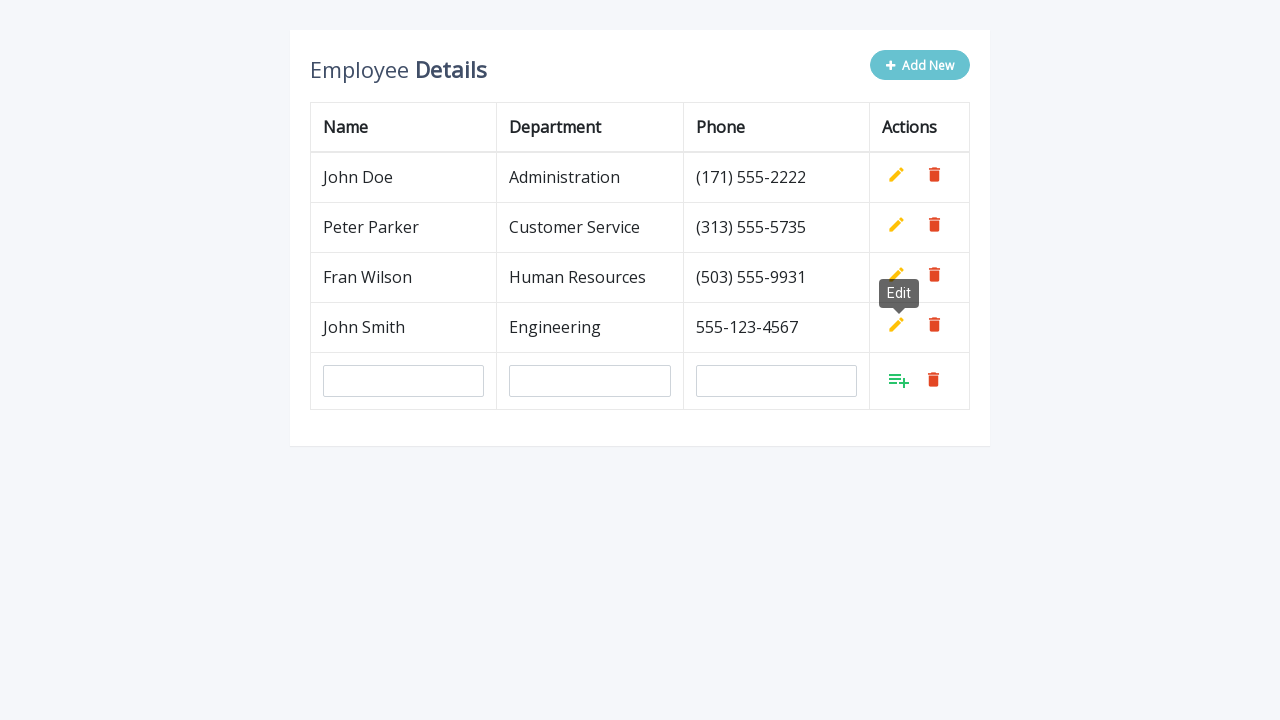

Filled in name field with 'John Smith' for row 2 on input[name='name']
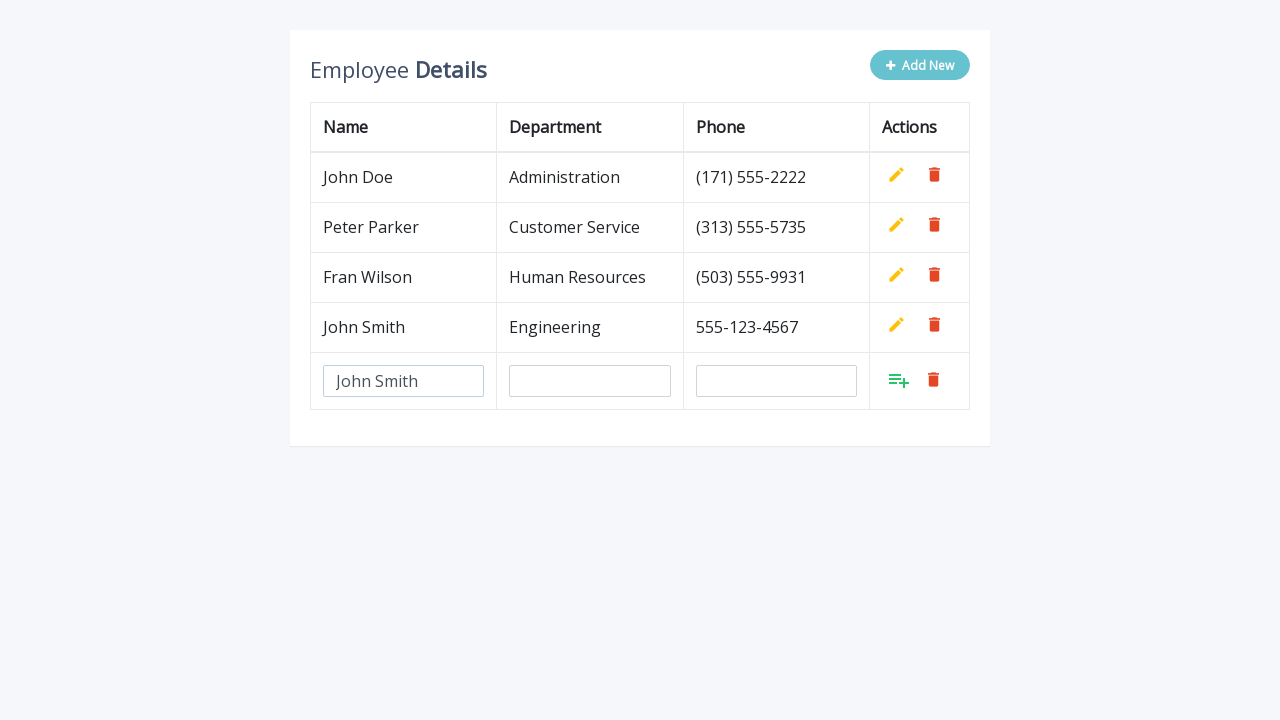

Filled in department field with 'Engineering' for row 2 on input[name='department']
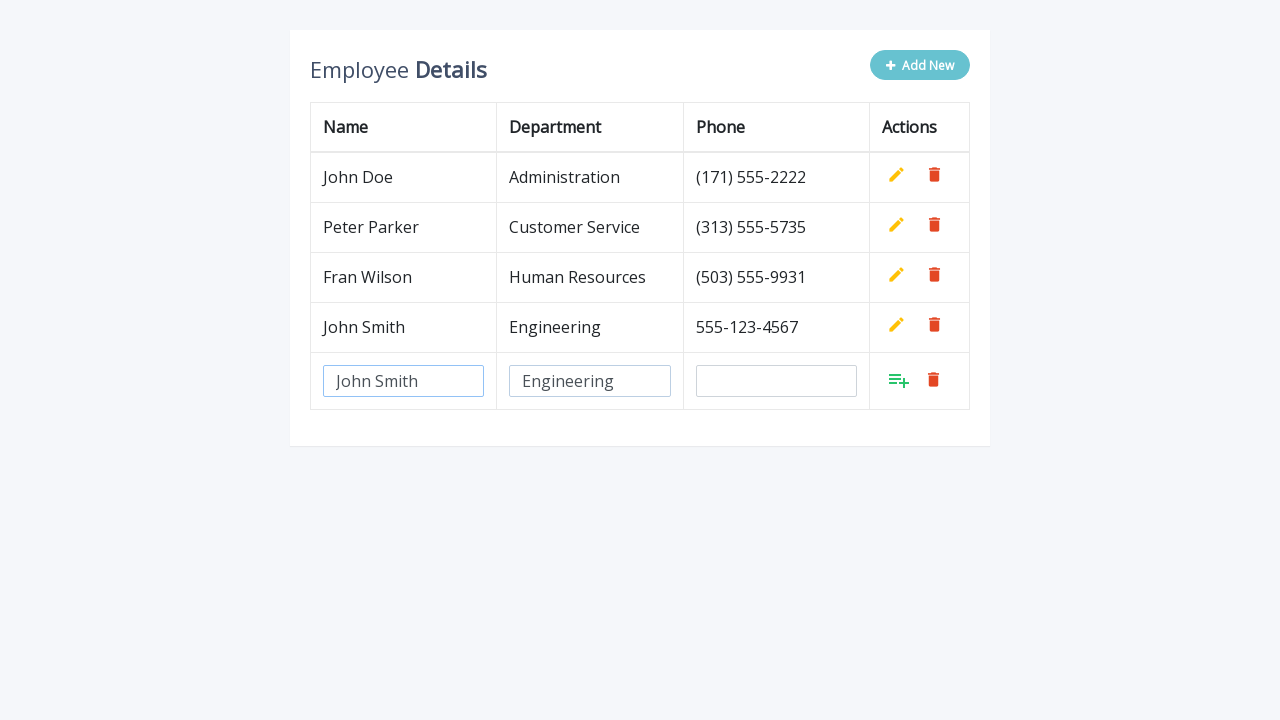

Filled in phone field with '555-123-4567' for row 2 on input[name='phone']
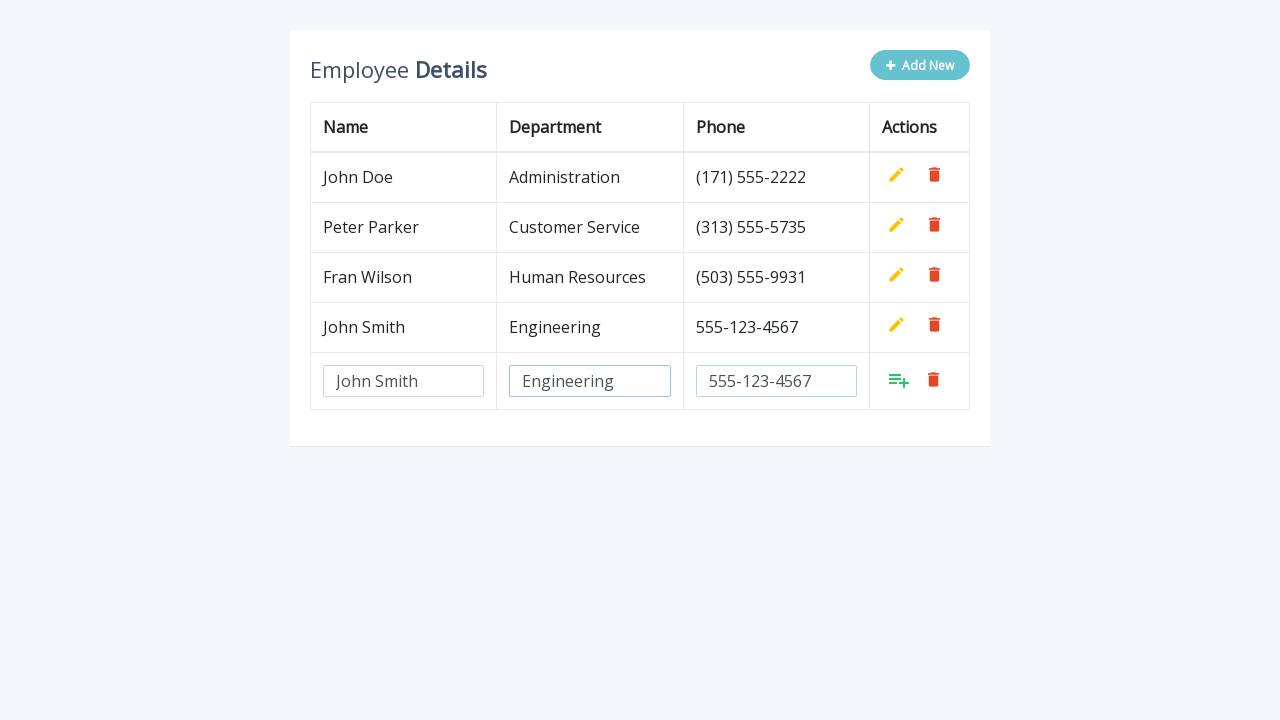

Clicked Add button to confirm row 2 at (899, 380) on xpath=//tbody/tr[last()]/td[last()]/a[@class='add']
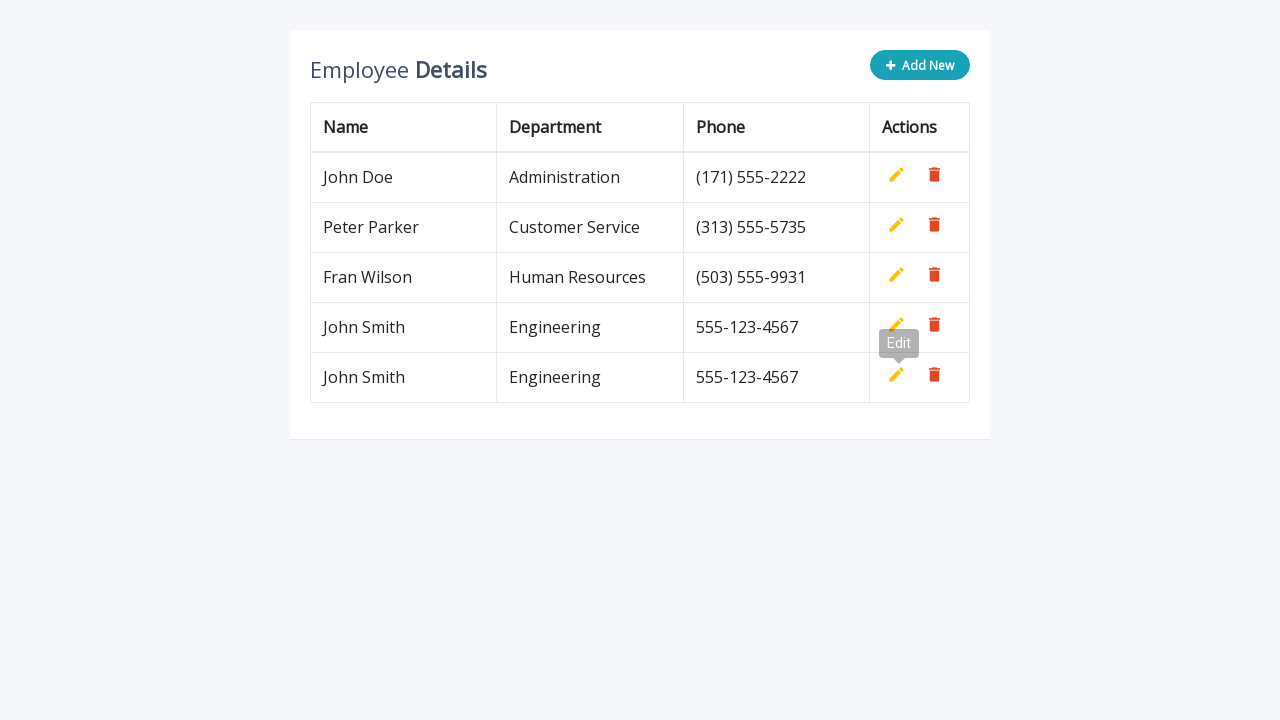

Waited 0.5 seconds before next iteration
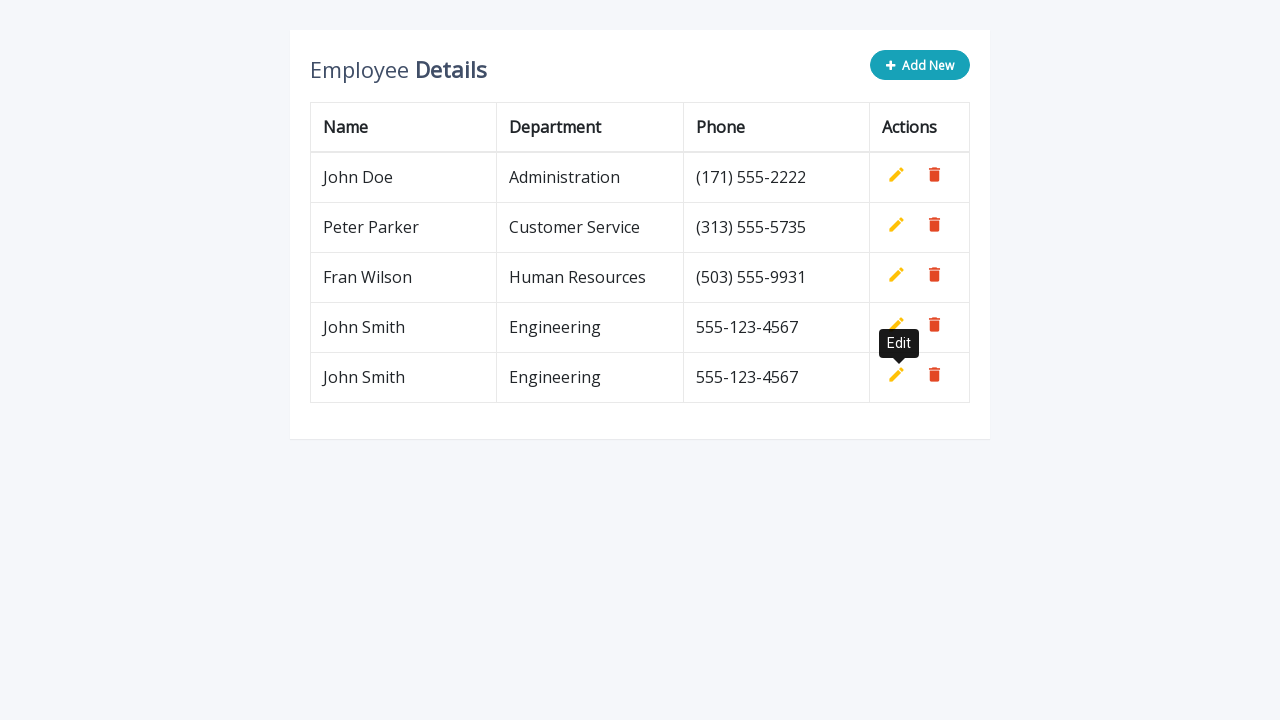

Clicked 'Add New' button for row 3 at (920, 65) on button[type='button']
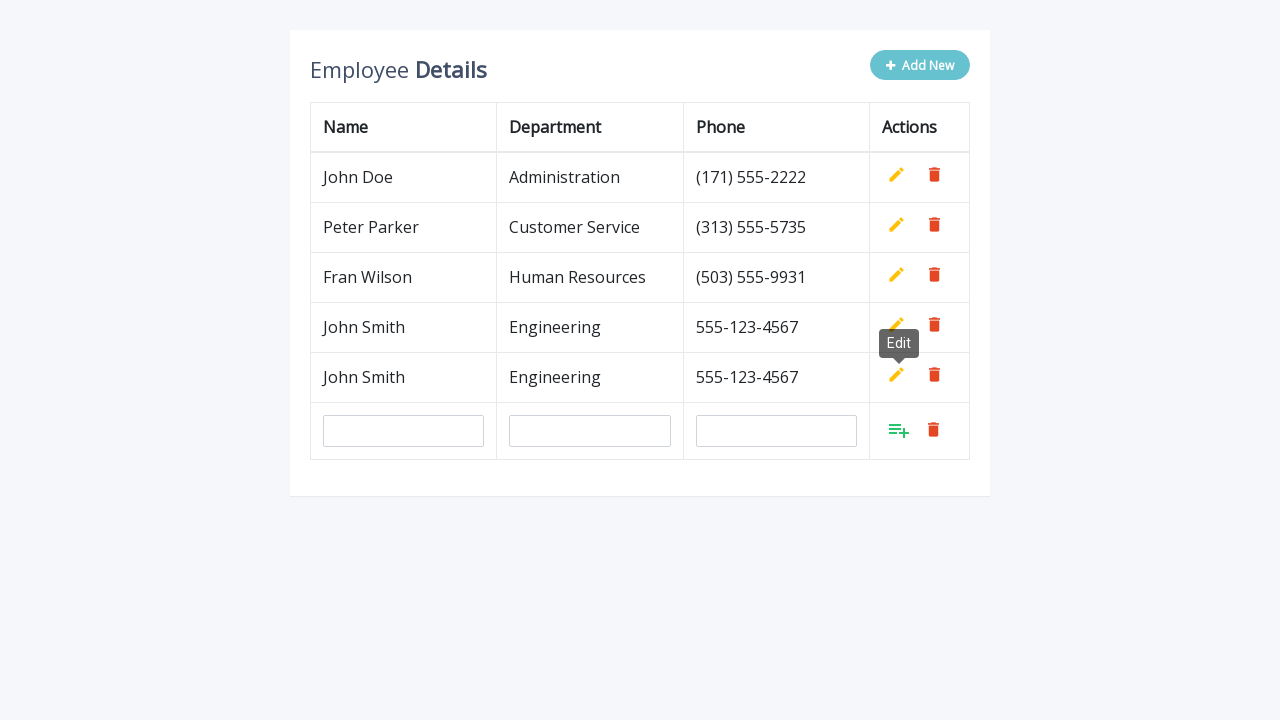

Filled in name field with 'John Smith' for row 3 on input[name='name']
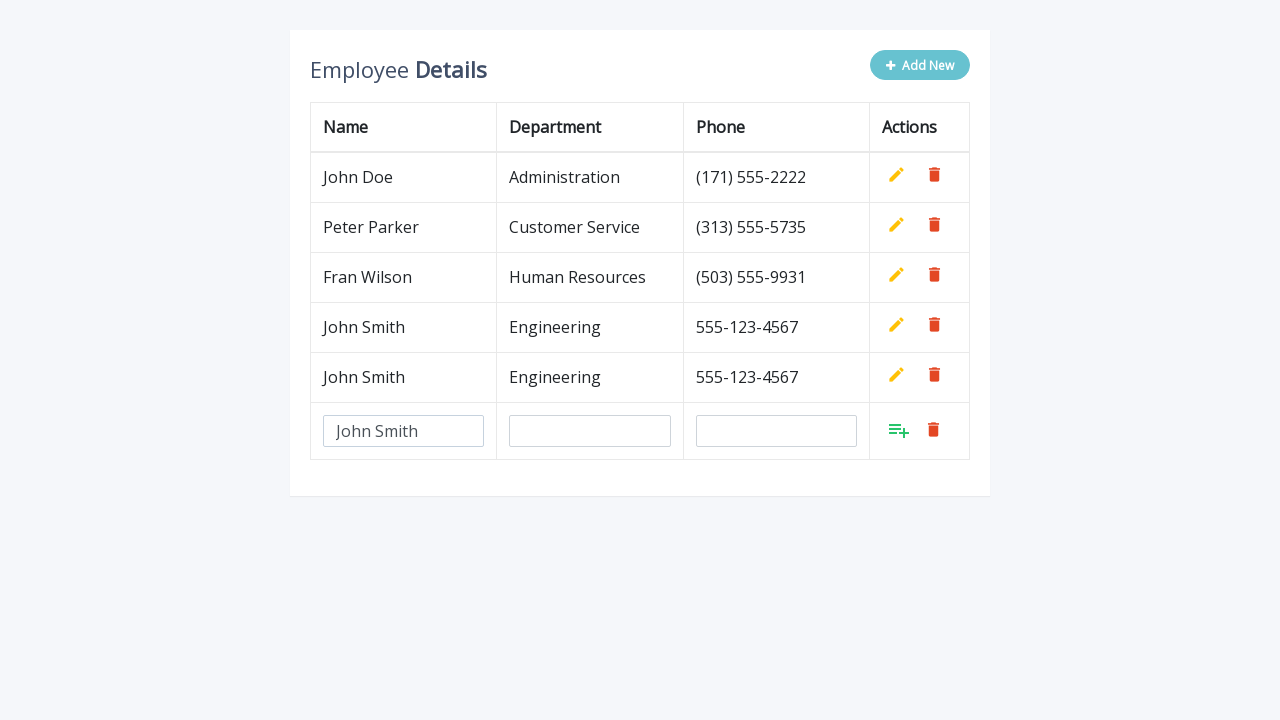

Filled in department field with 'Engineering' for row 3 on input[name='department']
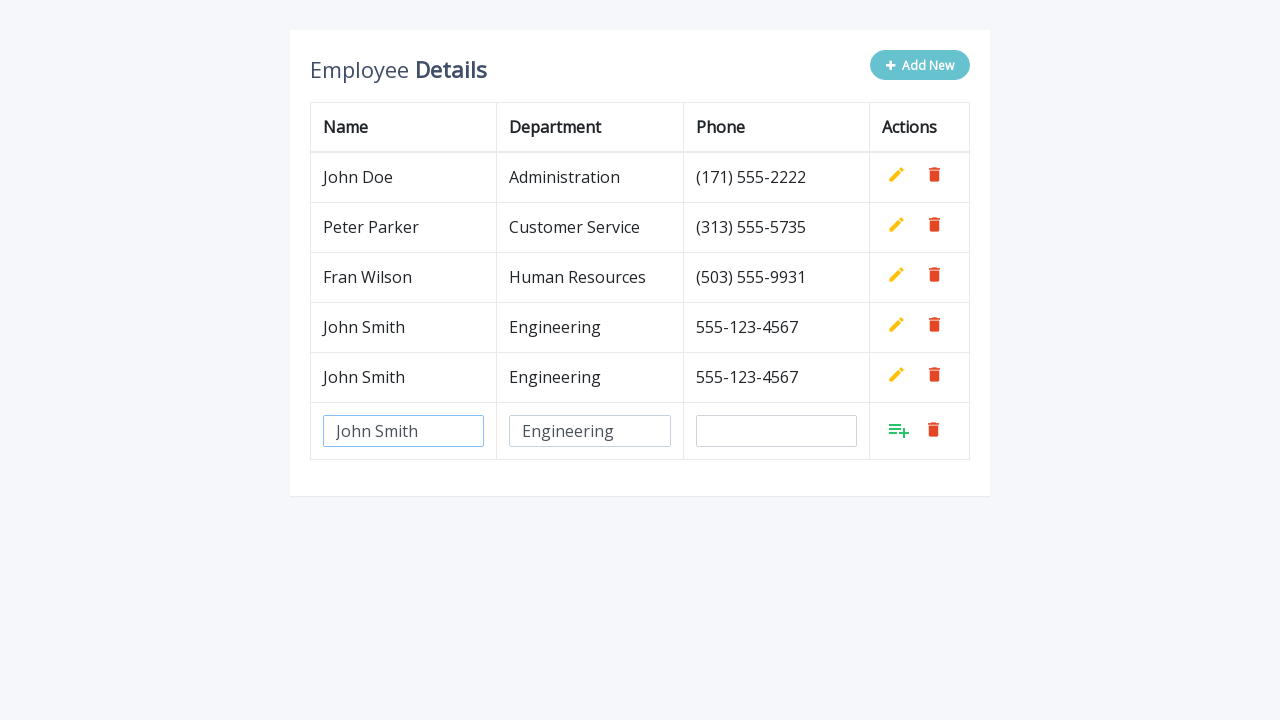

Filled in phone field with '555-123-4567' for row 3 on input[name='phone']
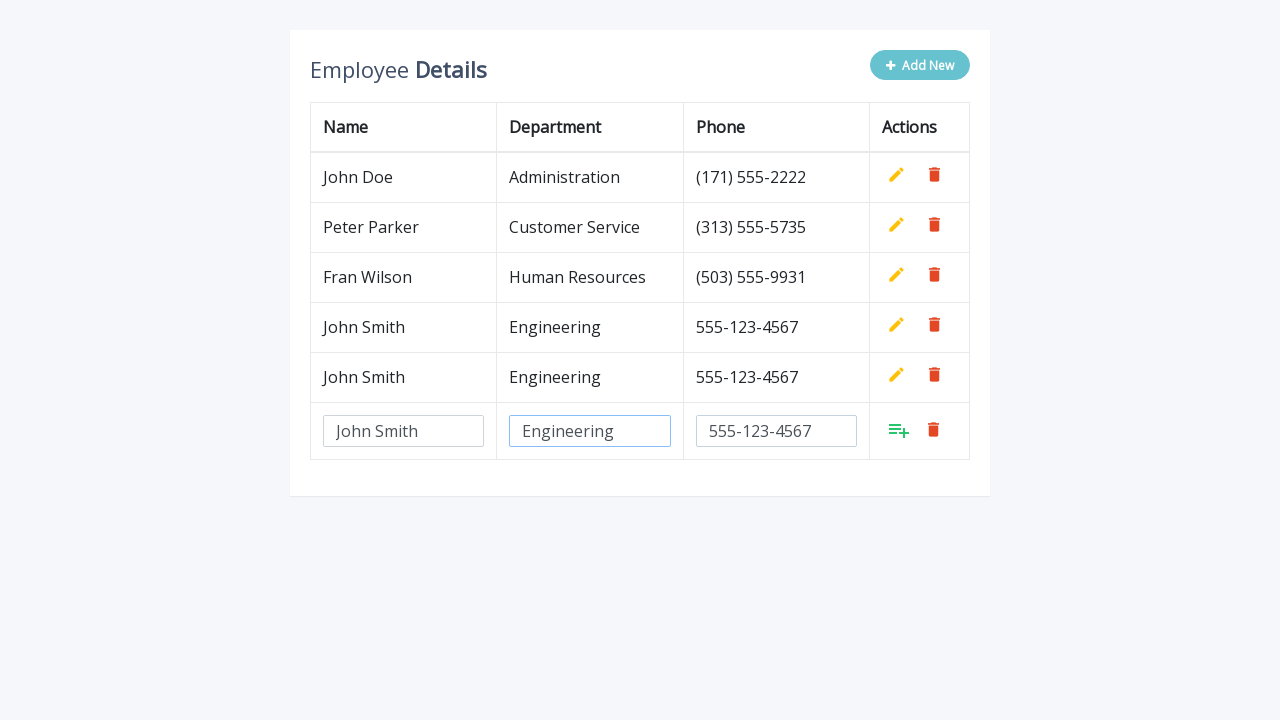

Clicked Add button to confirm row 3 at (899, 430) on xpath=//tbody/tr[last()]/td[last()]/a[@class='add']
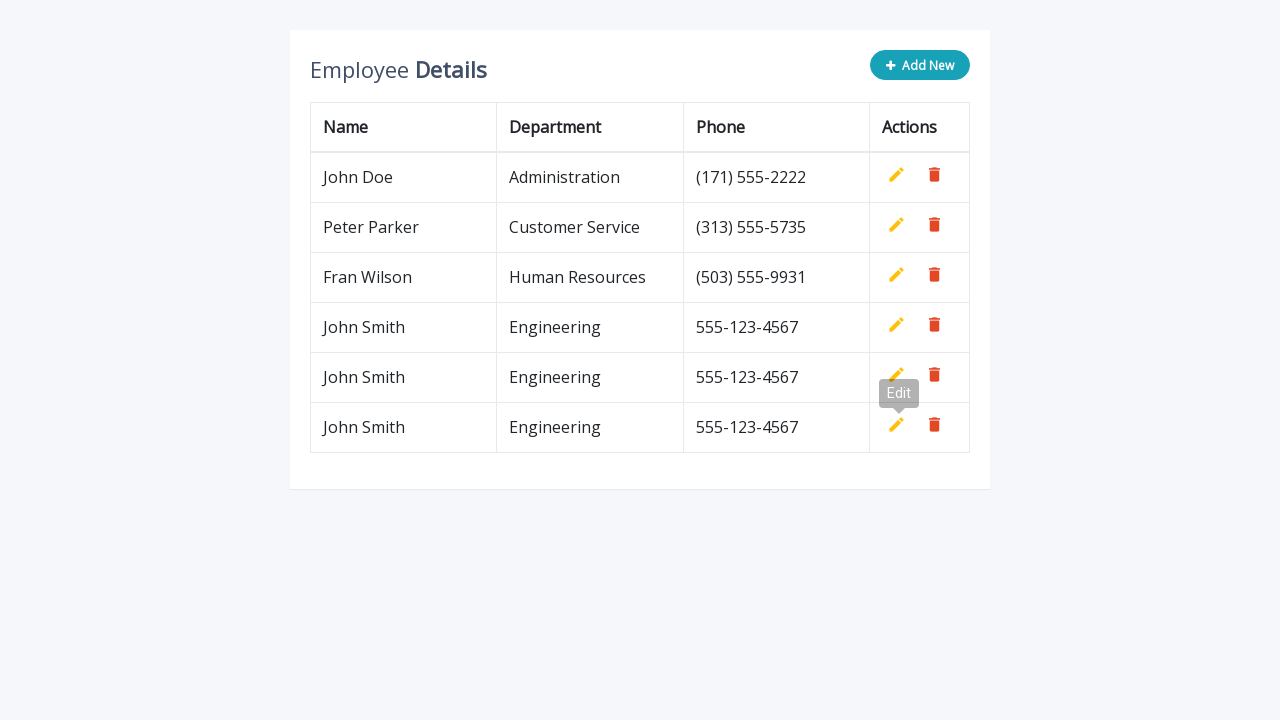

Waited 0.5 seconds before next iteration
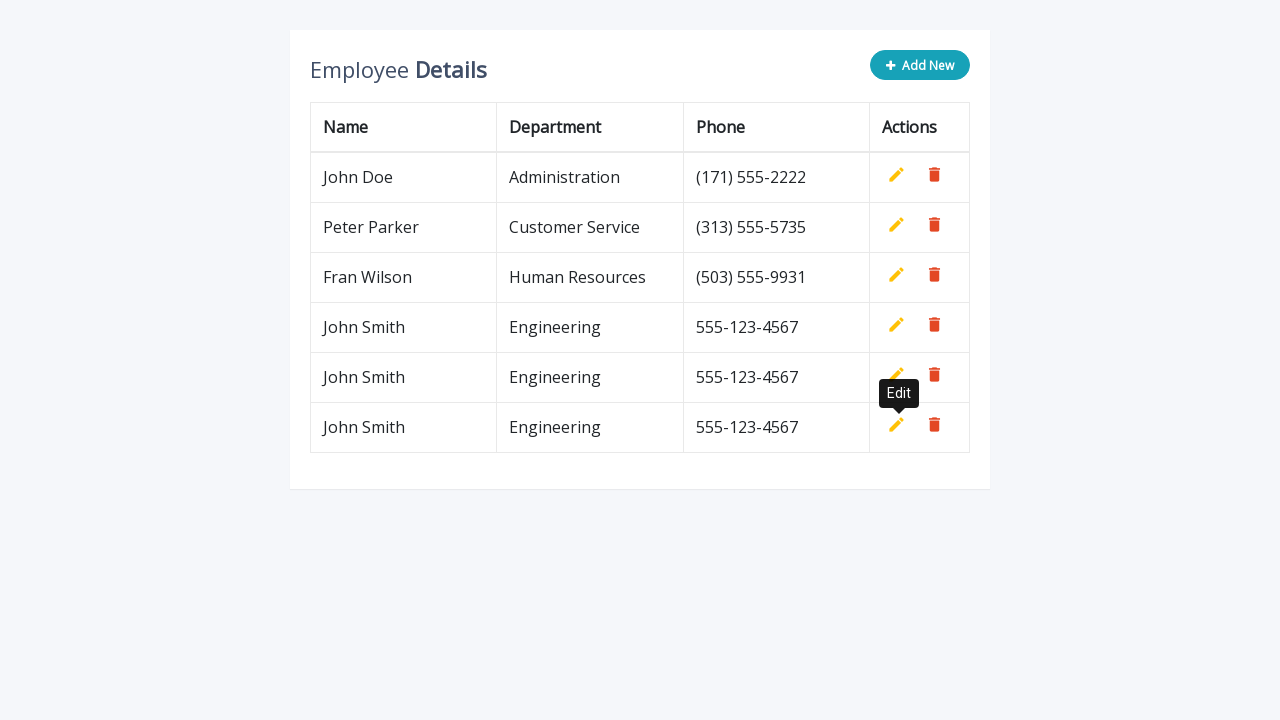

Clicked 'Add New' button for row 4 at (920, 65) on button[type='button']
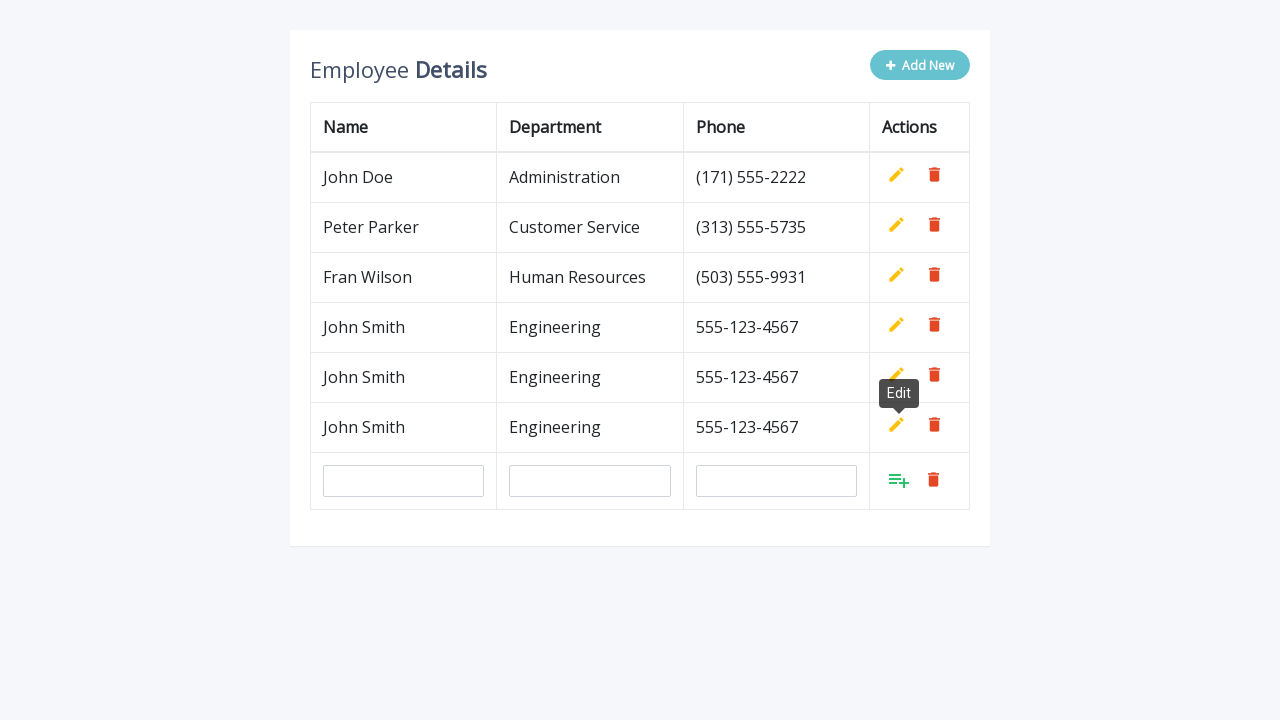

Filled in name field with 'John Smith' for row 4 on input[name='name']
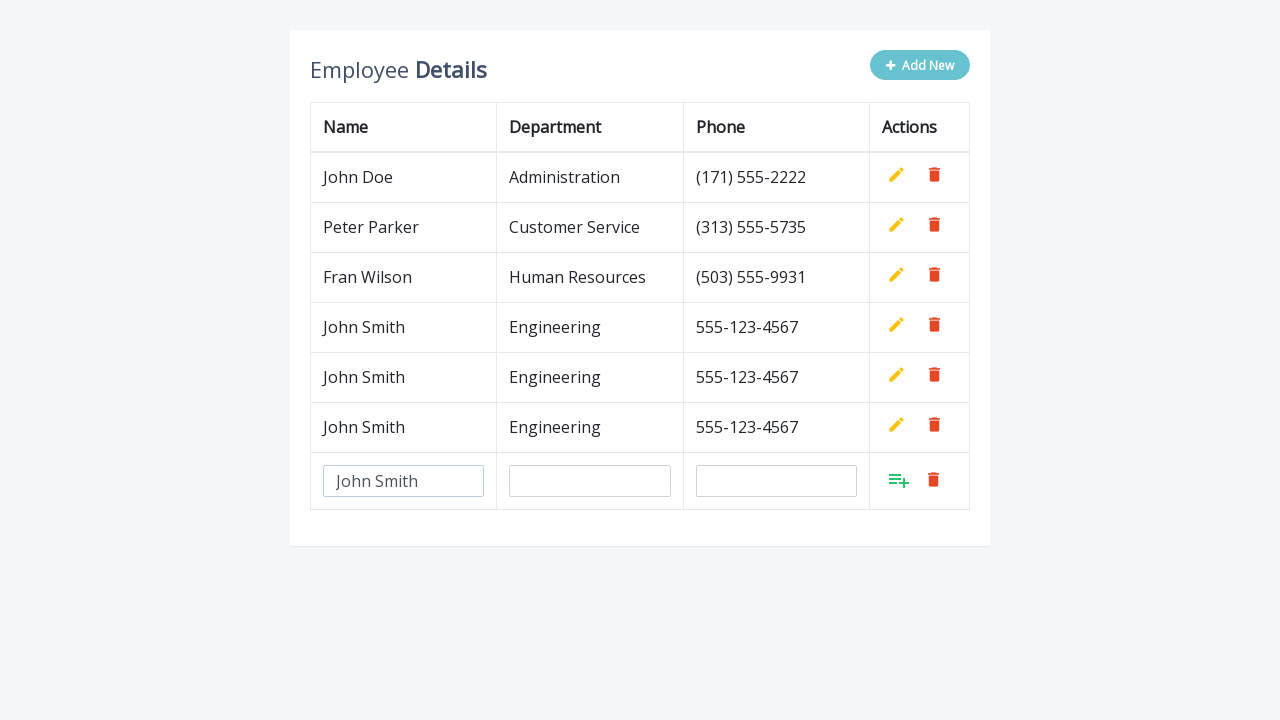

Filled in department field with 'Engineering' for row 4 on input[name='department']
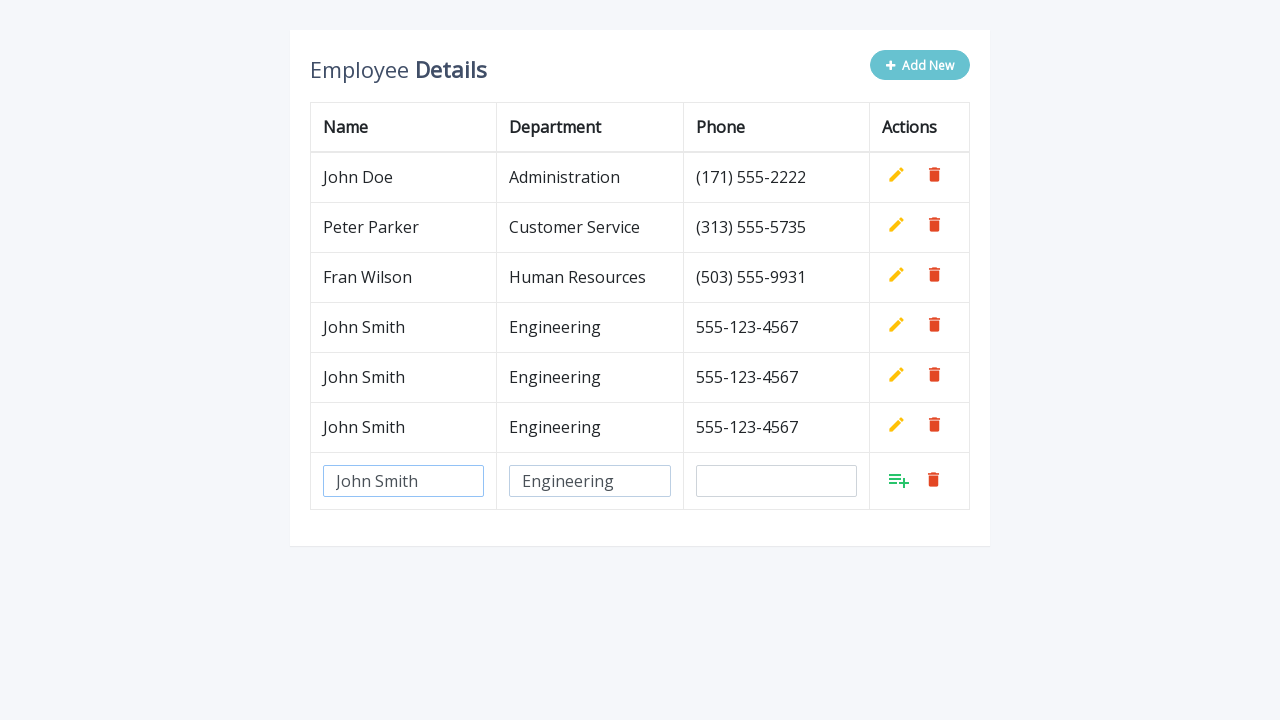

Filled in phone field with '555-123-4567' for row 4 on input[name='phone']
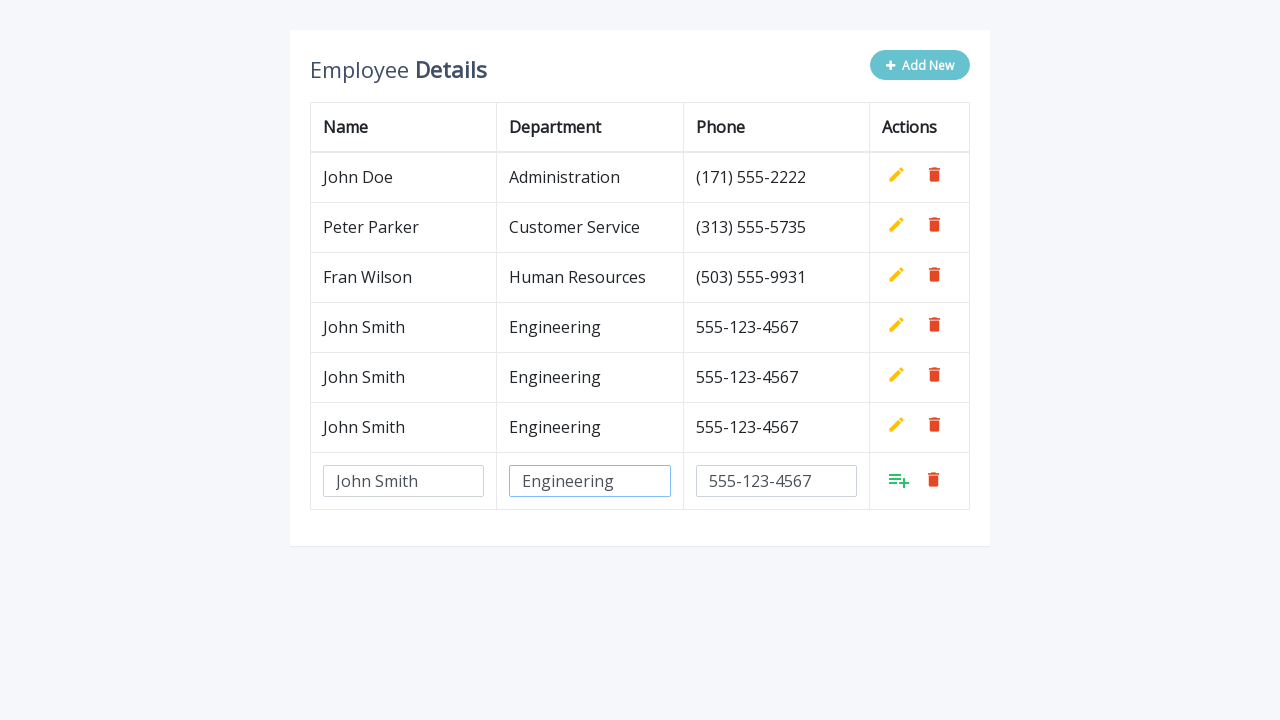

Clicked Add button to confirm row 4 at (899, 480) on xpath=//tbody/tr[last()]/td[last()]/a[@class='add']
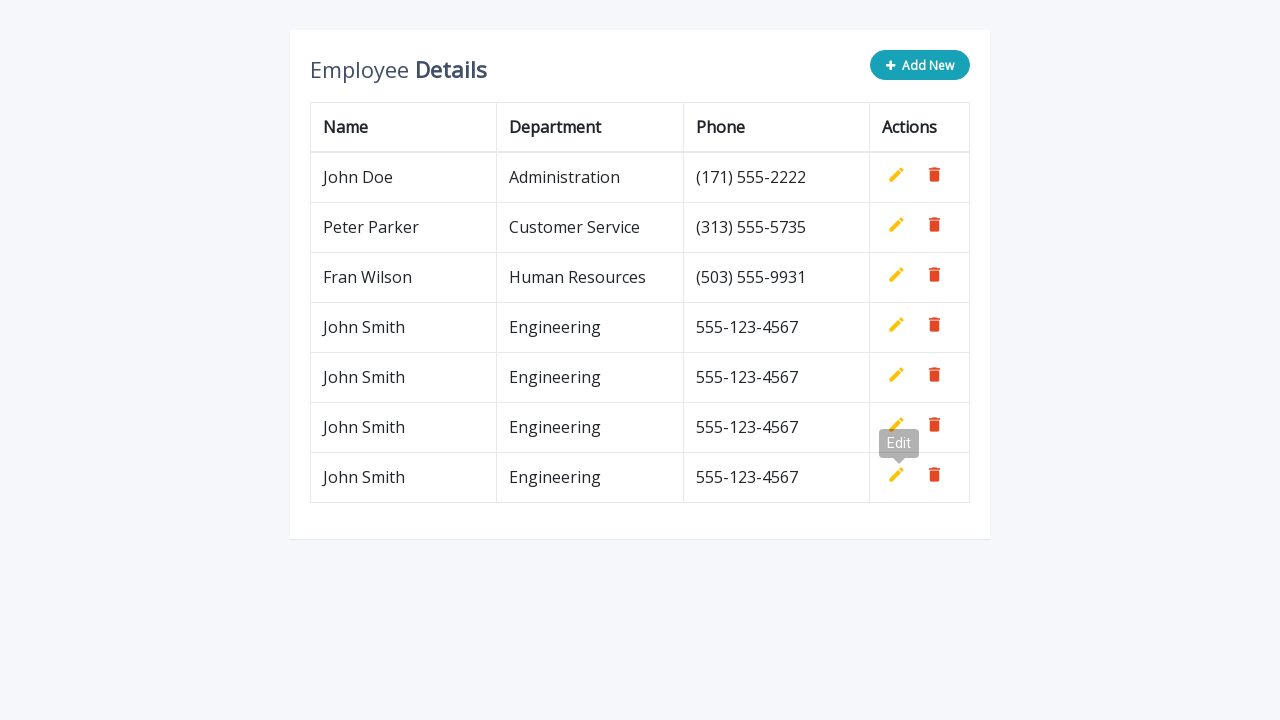

Waited 0.5 seconds before next iteration
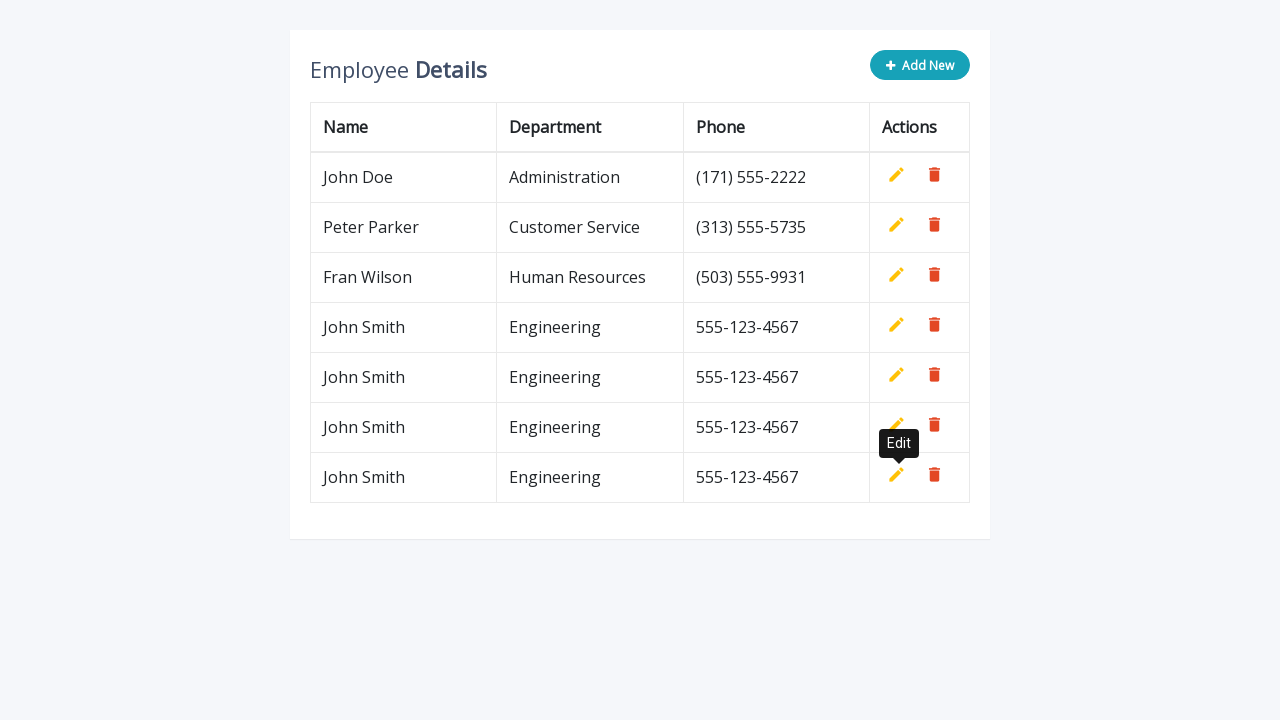

Clicked 'Add New' button for row 5 at (920, 65) on button[type='button']
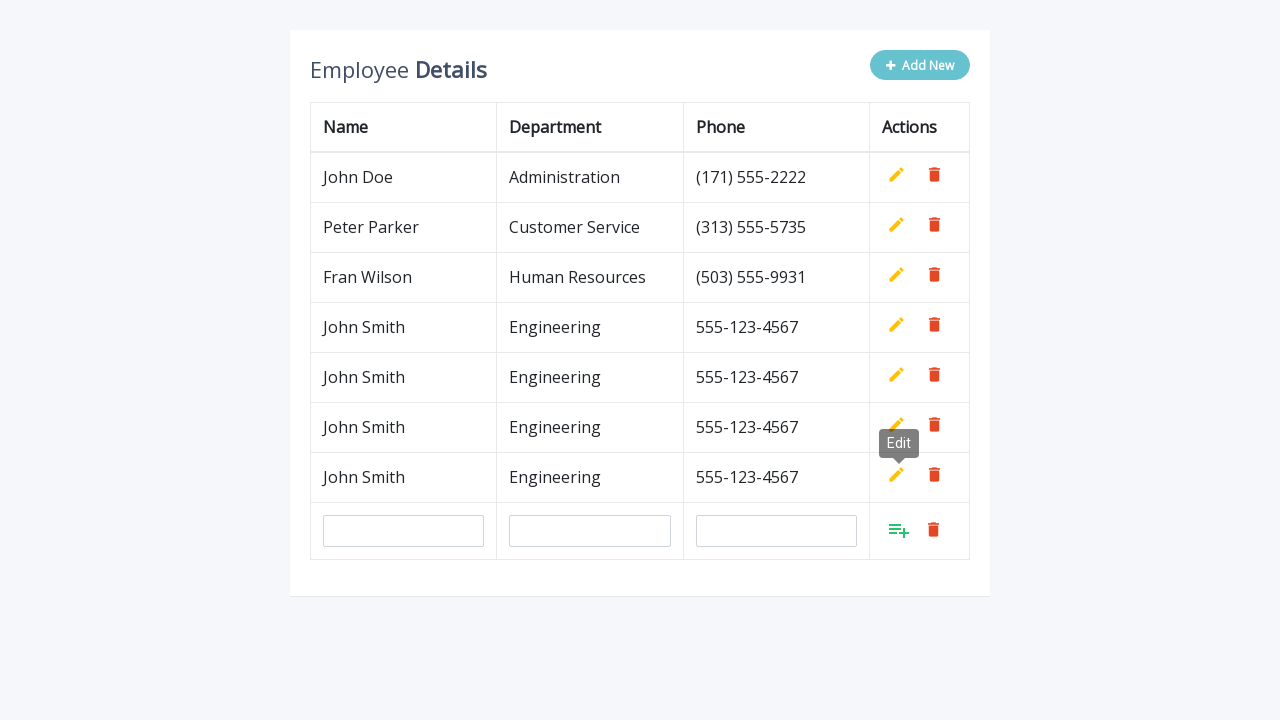

Filled in name field with 'John Smith' for row 5 on input[name='name']
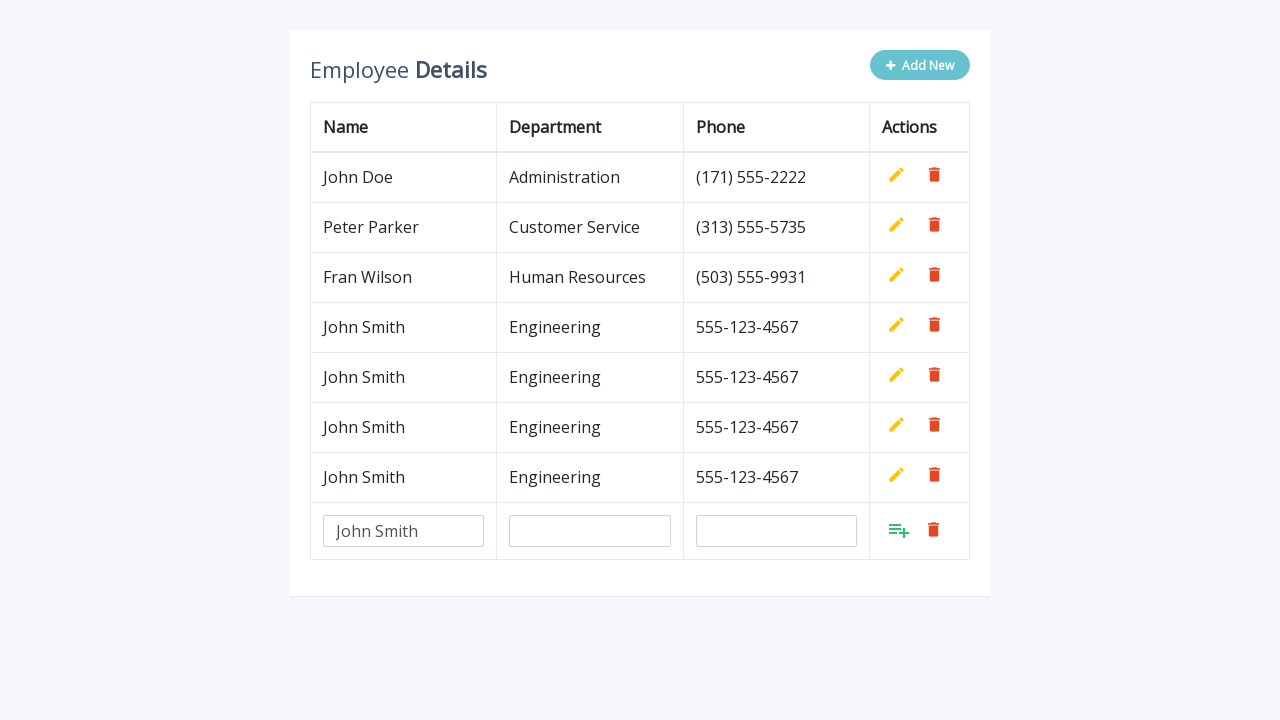

Filled in department field with 'Engineering' for row 5 on input[name='department']
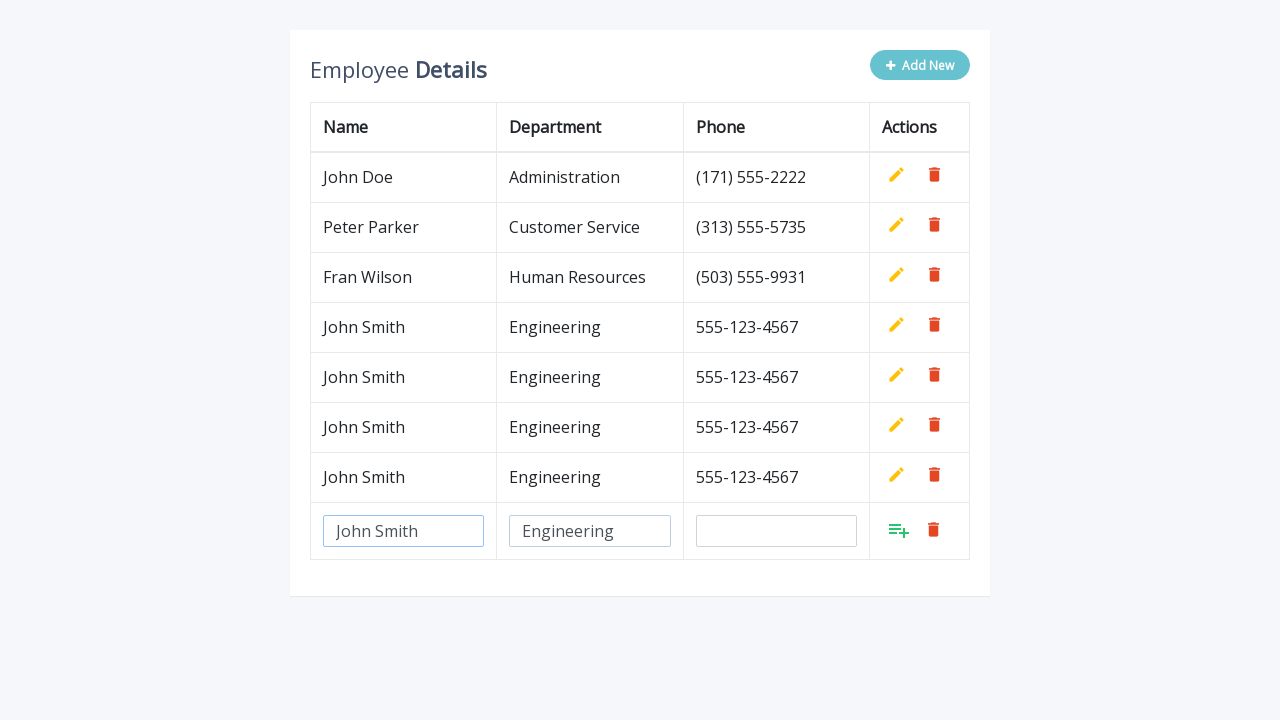

Filled in phone field with '555-123-4567' for row 5 on input[name='phone']
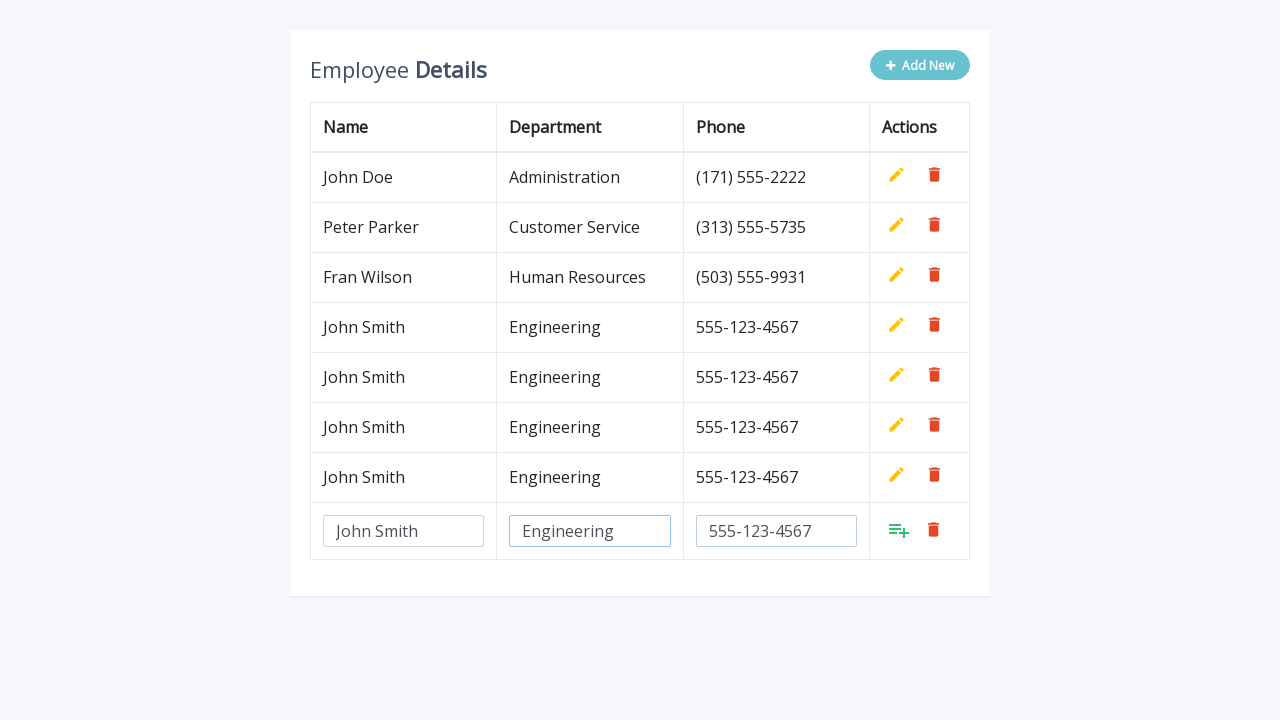

Clicked Add button to confirm row 5 at (899, 530) on xpath=//tbody/tr[last()]/td[last()]/a[@class='add']
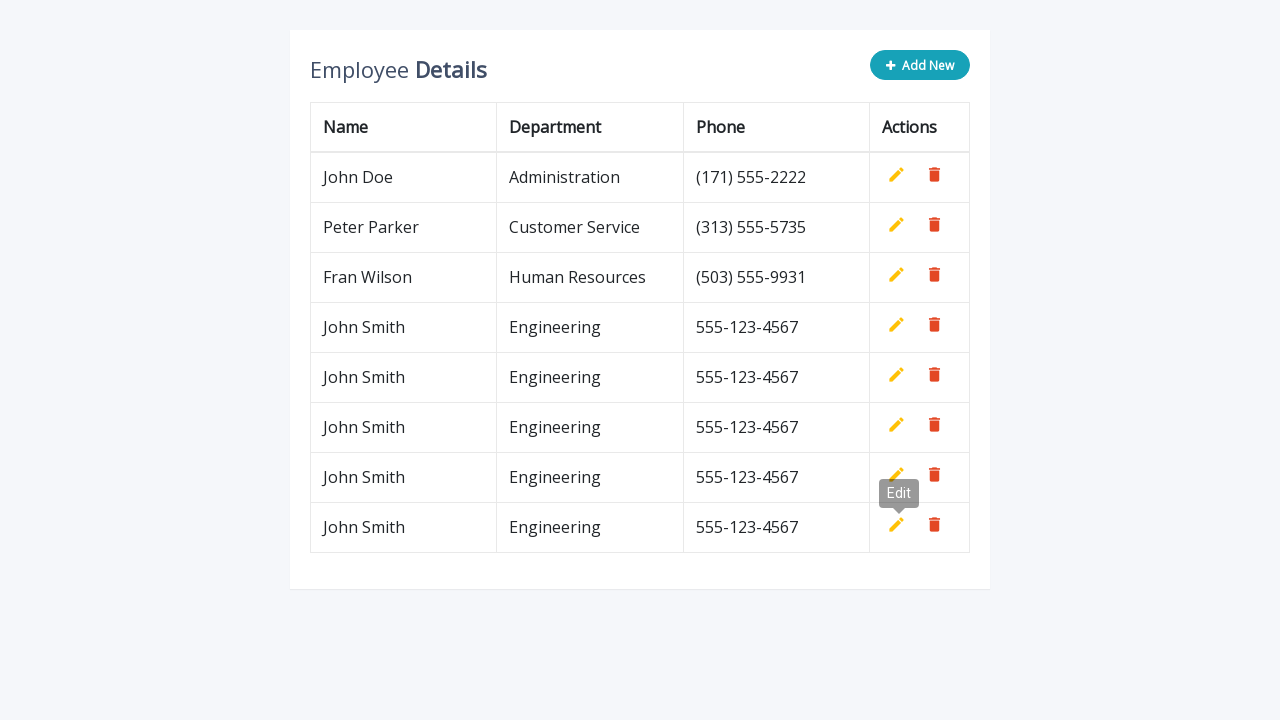

Waited 0.5 seconds before next iteration
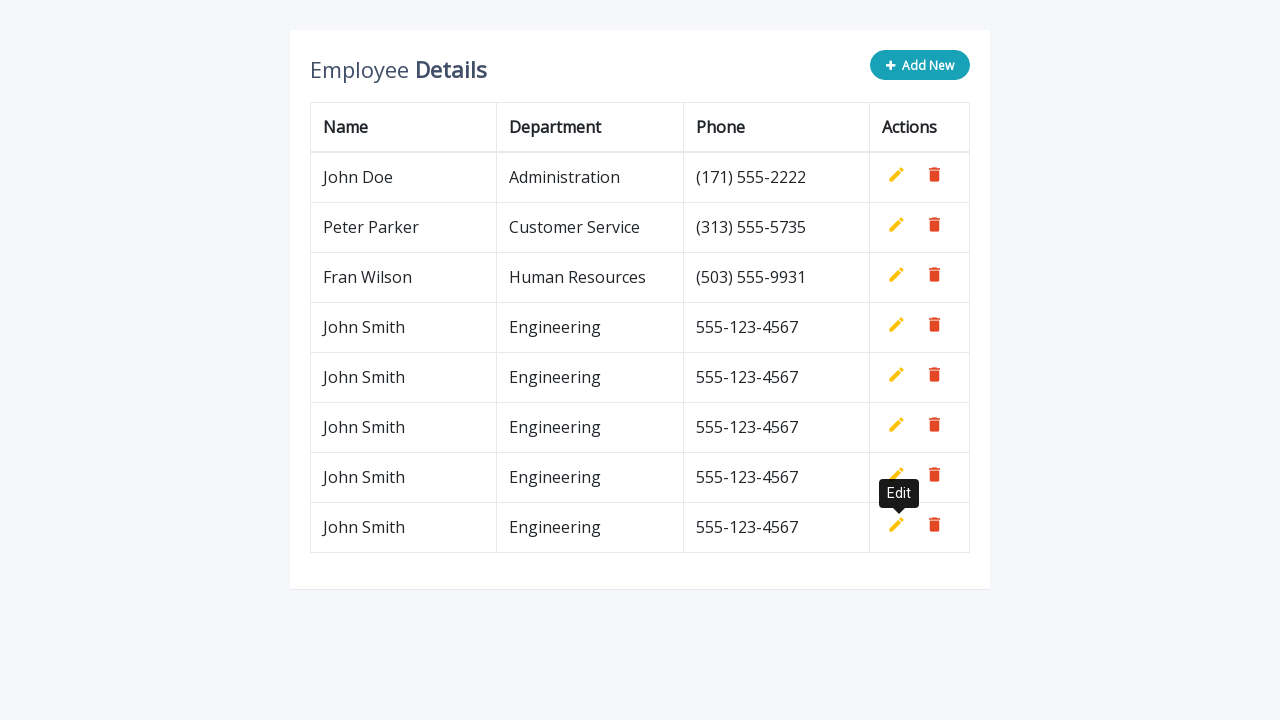

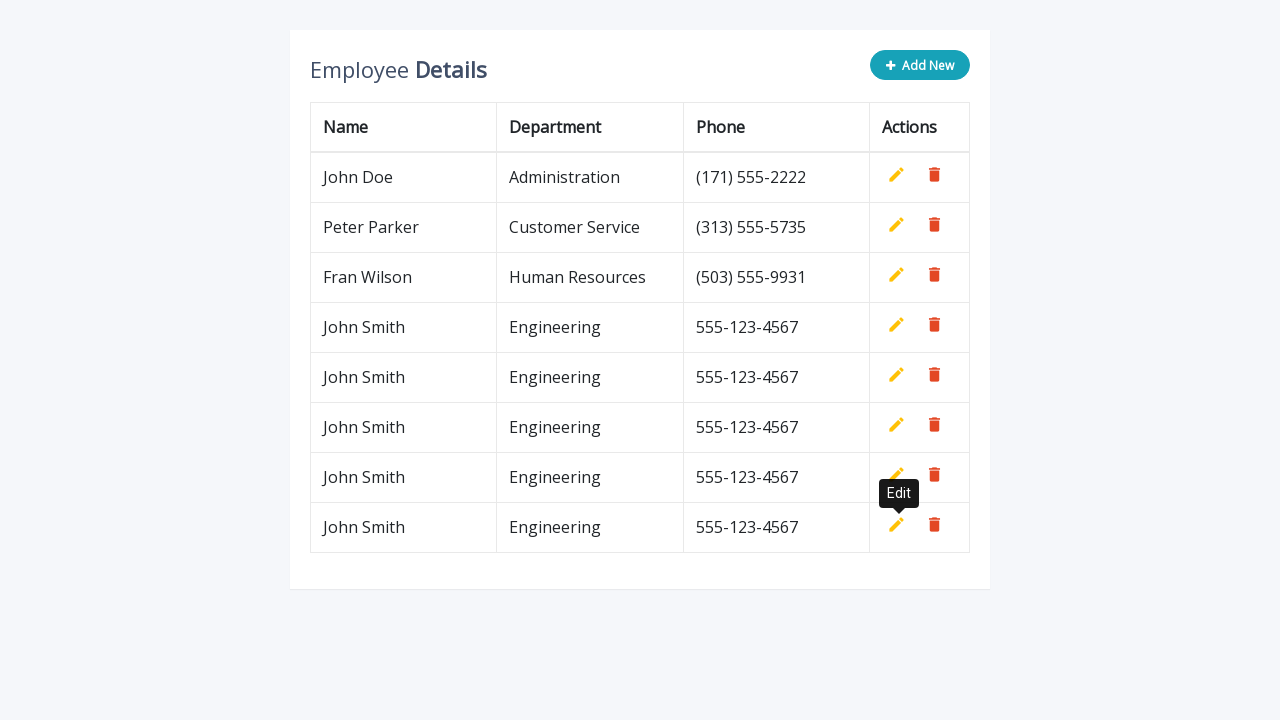